Tests implicit wait functionality by clicking a button and verifying a success message appears

Starting URL: http://suninjuly.github.io/wait1.html

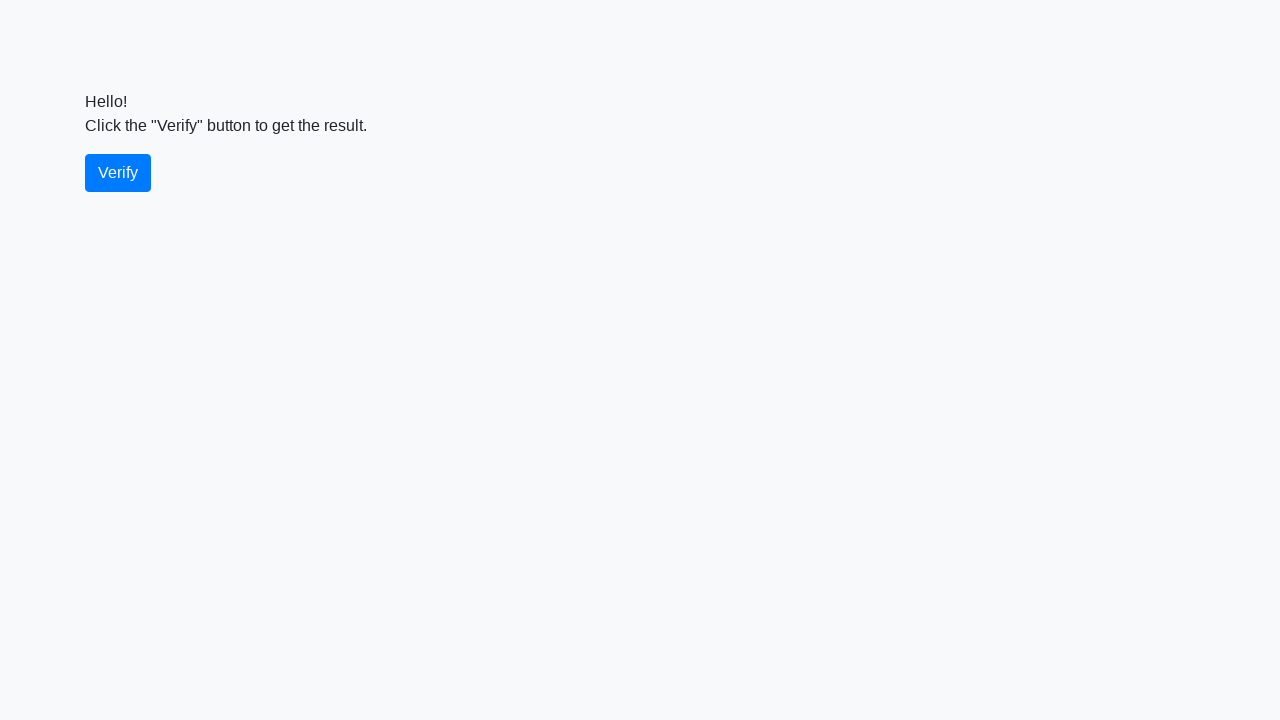

Waited for verify button to be visible
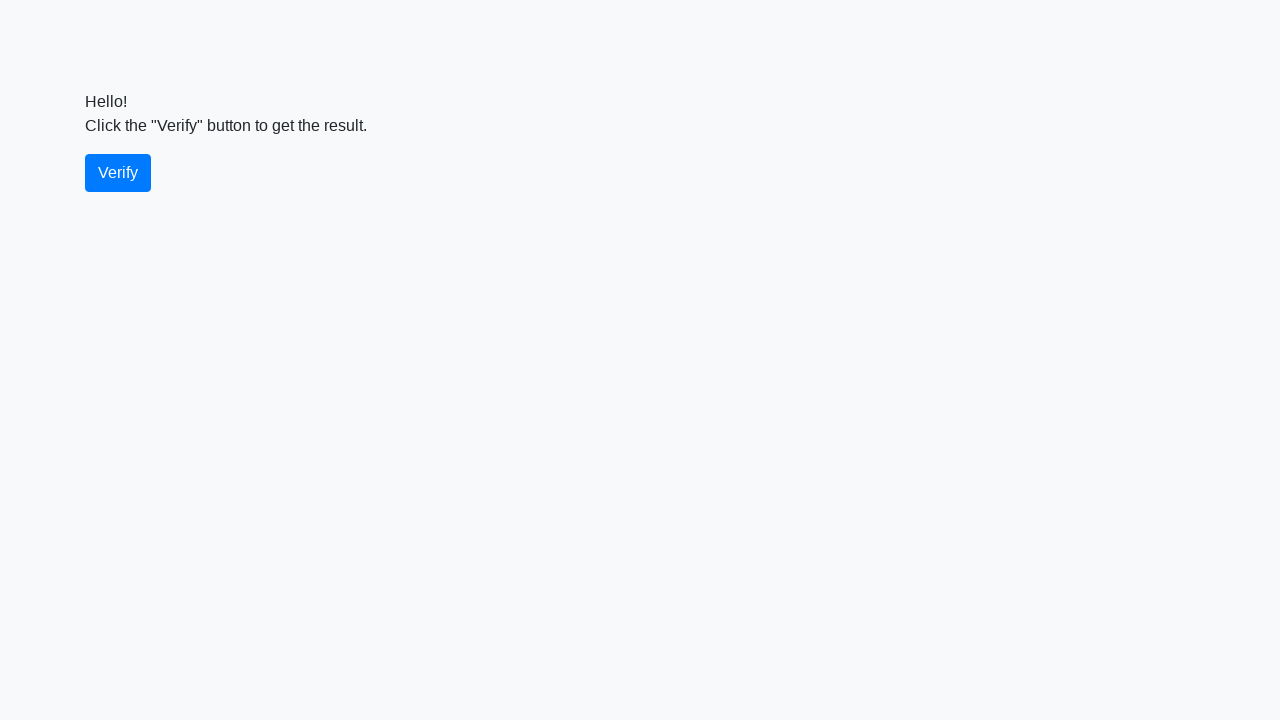

Clicked verify button at (118, 173) on #verify
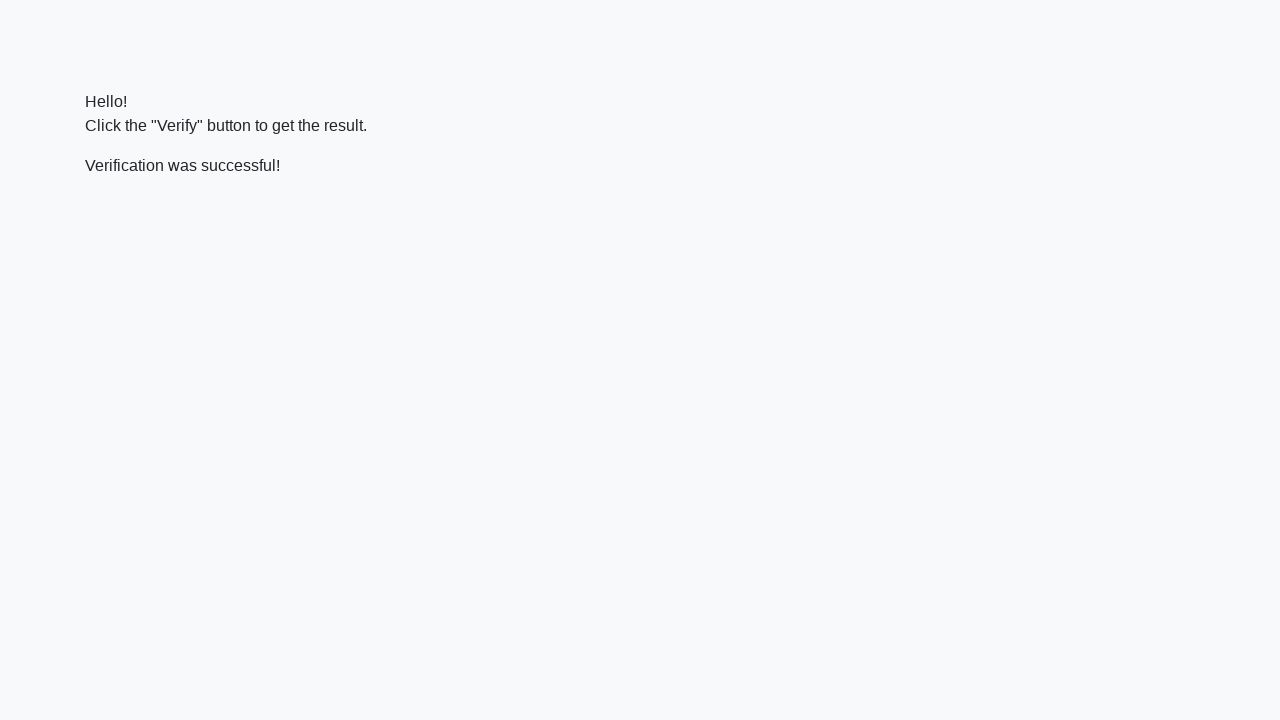

Waited for success message to appear
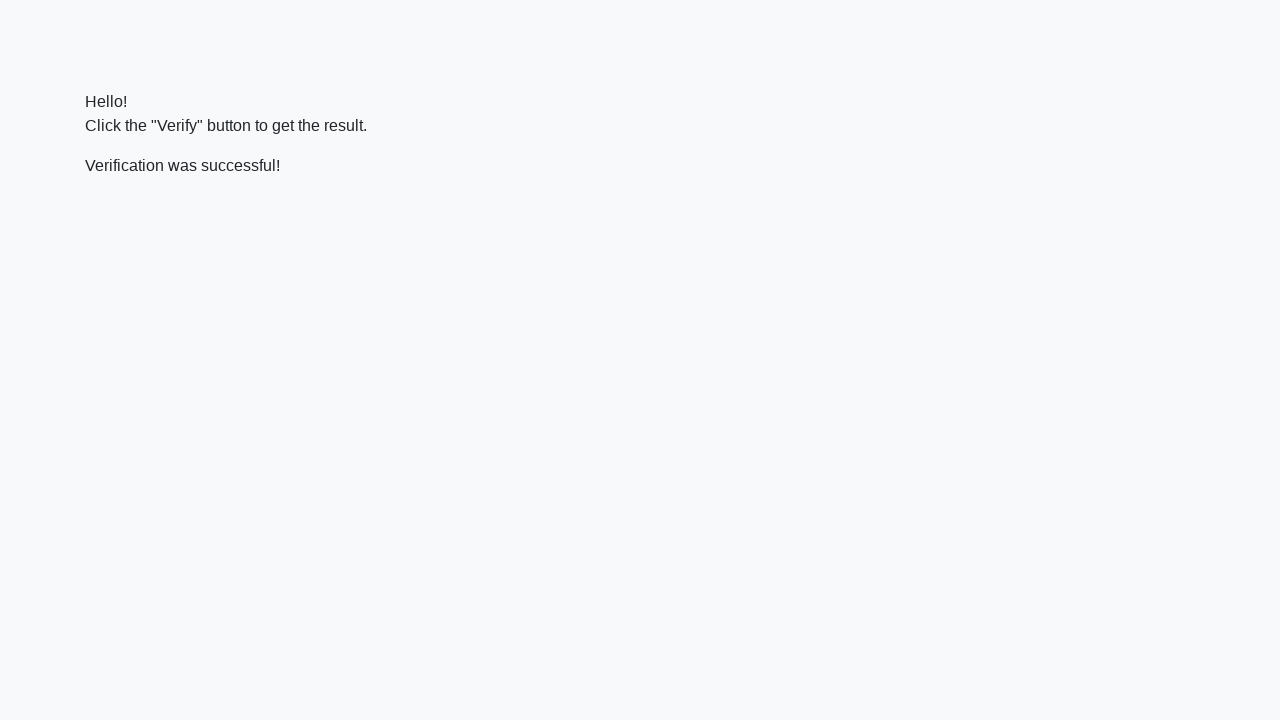

Retrieved success message text content
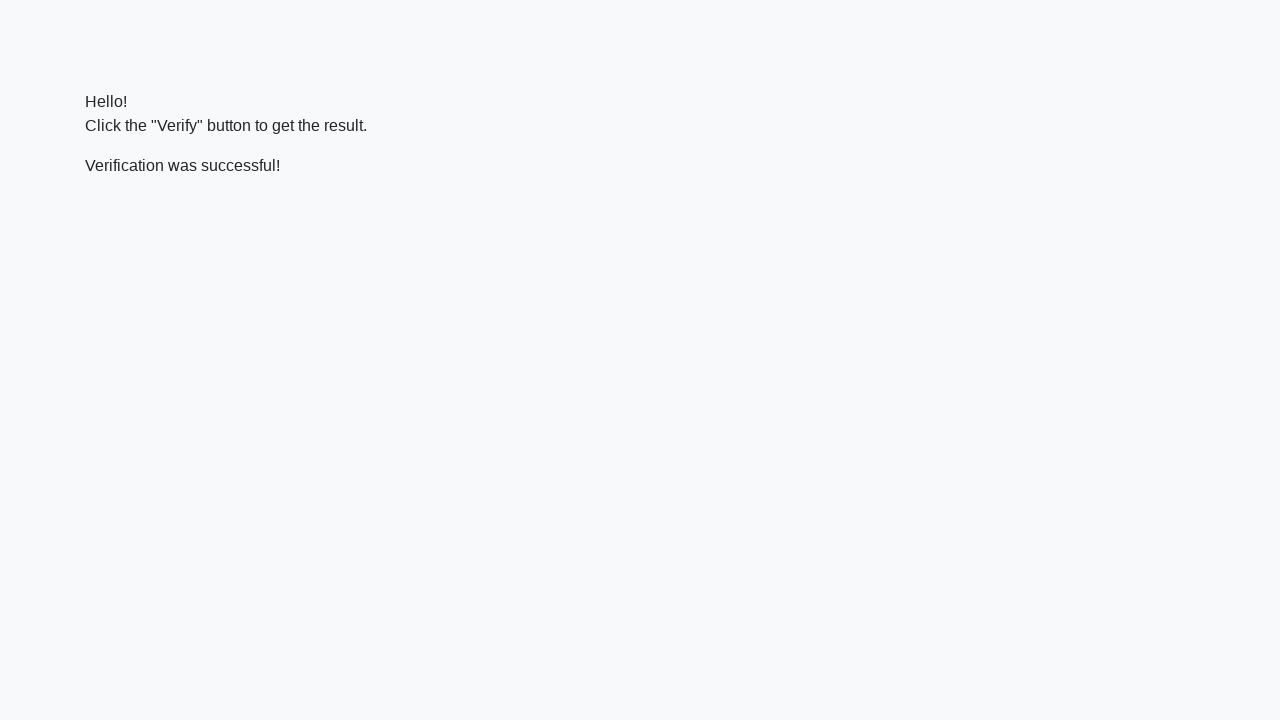

Verified success message contains 'successful'
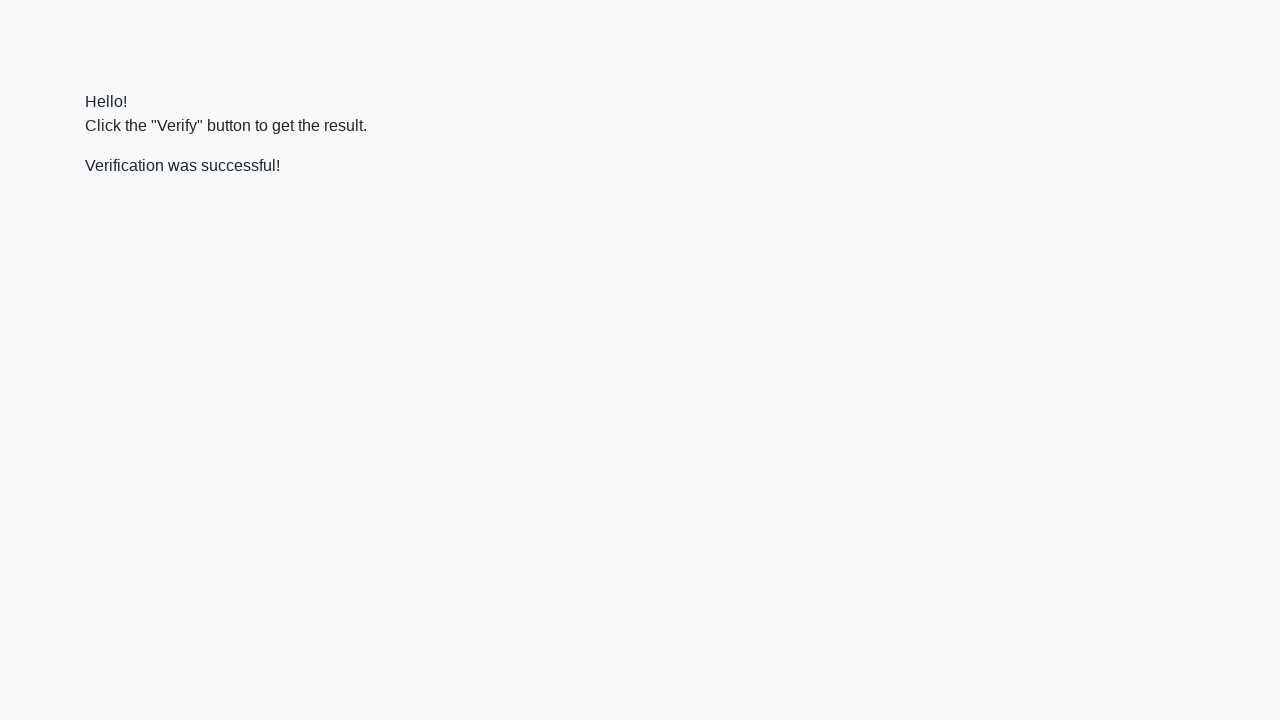

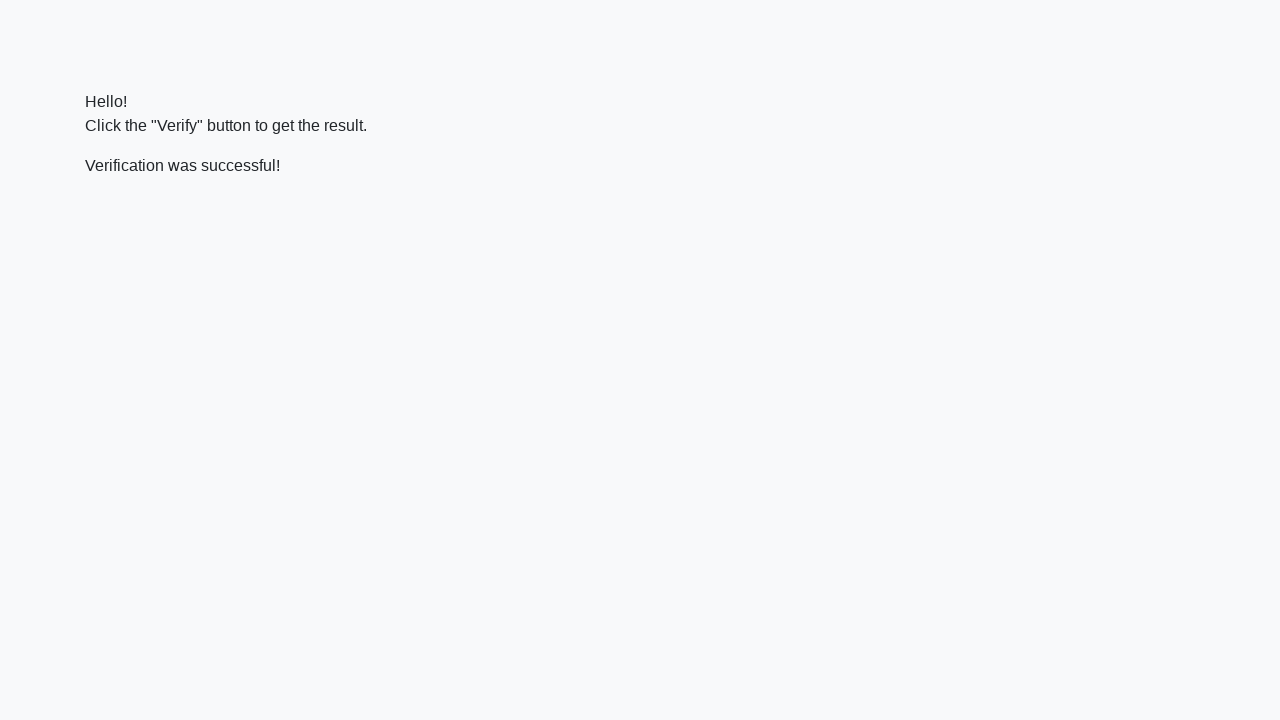